Tests clearing the complete state of all items by toggling the mark all checkbox

Starting URL: https://demo.playwright.dev/todomvc

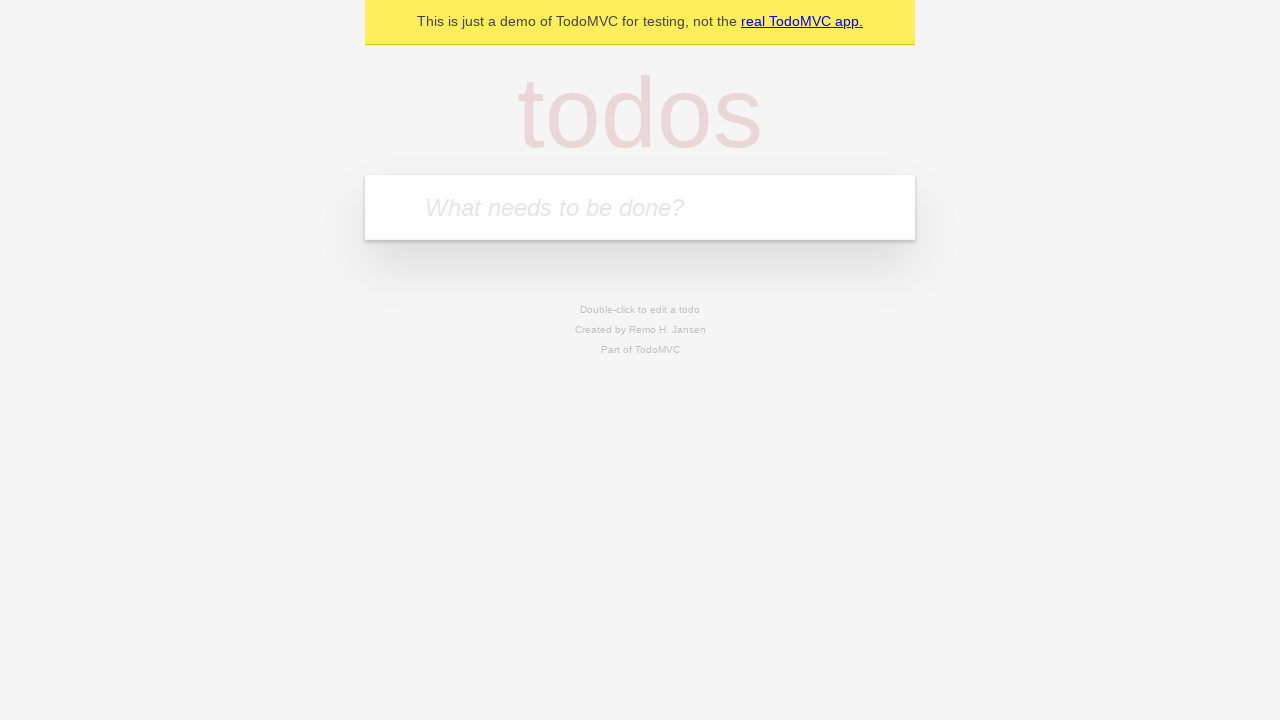

Filled todo input with 'buy some cheese' on internal:attr=[placeholder="What needs to be done?"i]
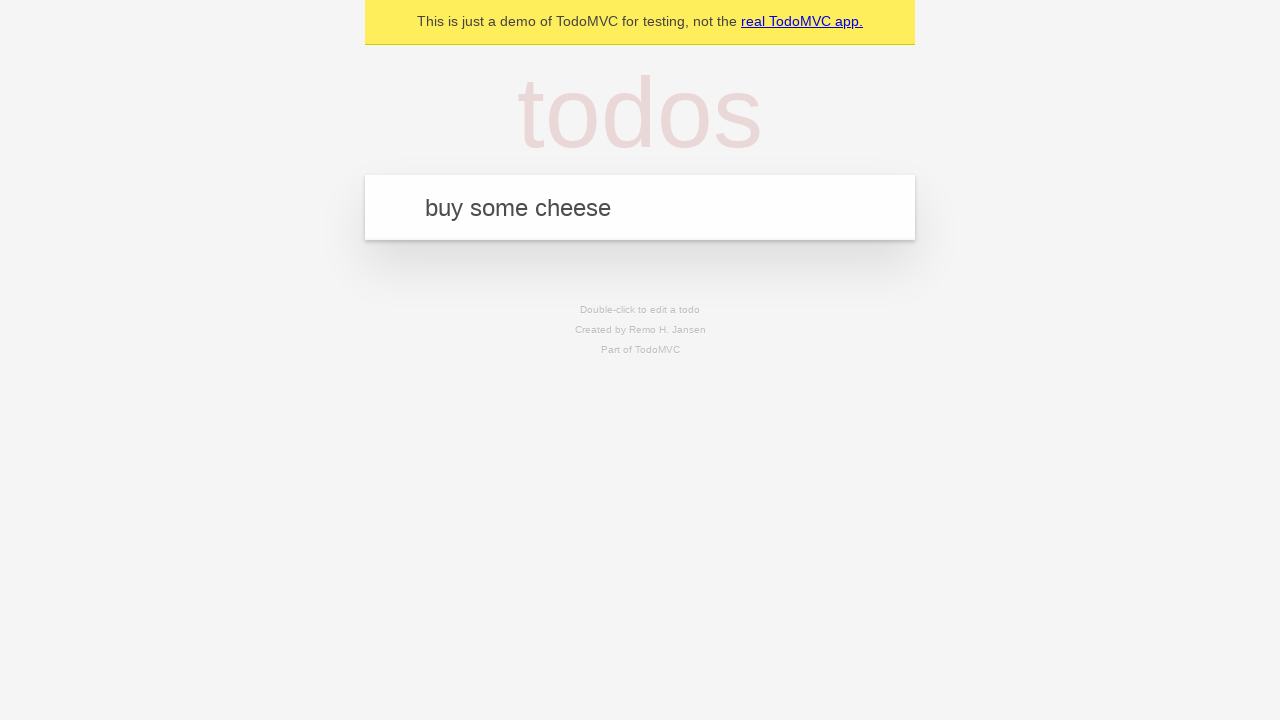

Pressed Enter to add 'buy some cheese' to the list on internal:attr=[placeholder="What needs to be done?"i]
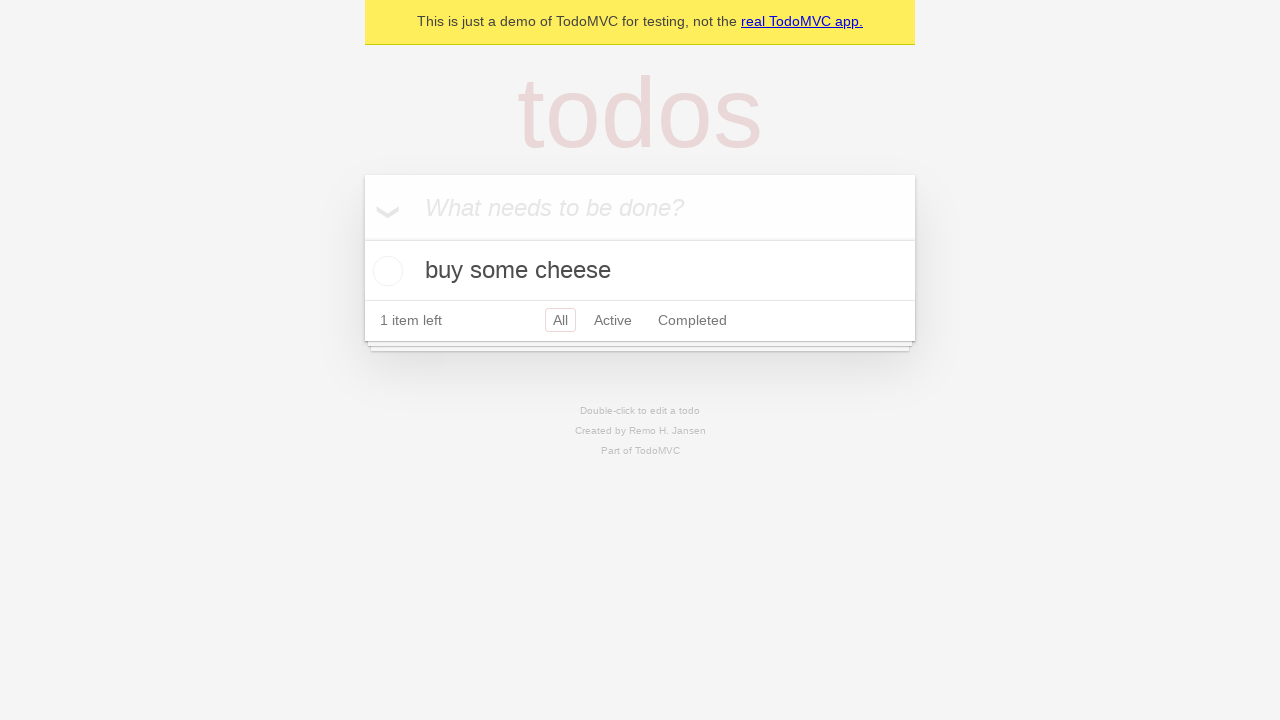

Filled todo input with 'feed the cat' on internal:attr=[placeholder="What needs to be done?"i]
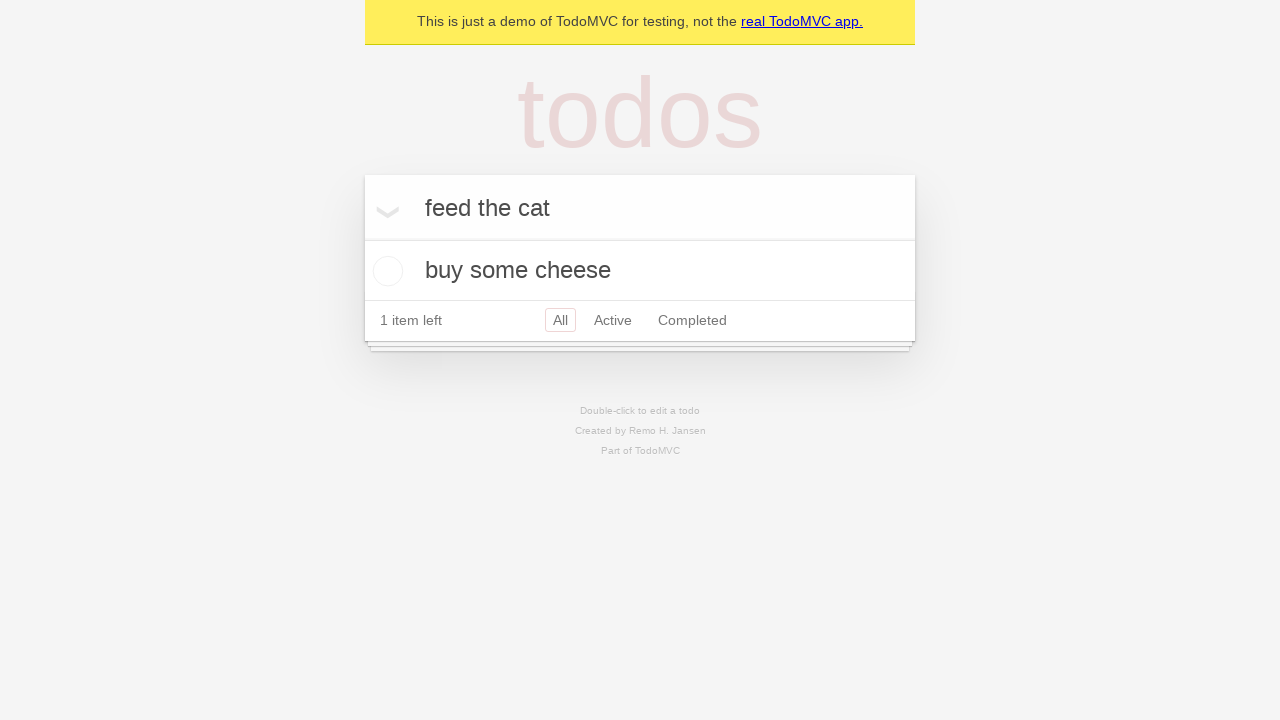

Pressed Enter to add 'feed the cat' to the list on internal:attr=[placeholder="What needs to be done?"i]
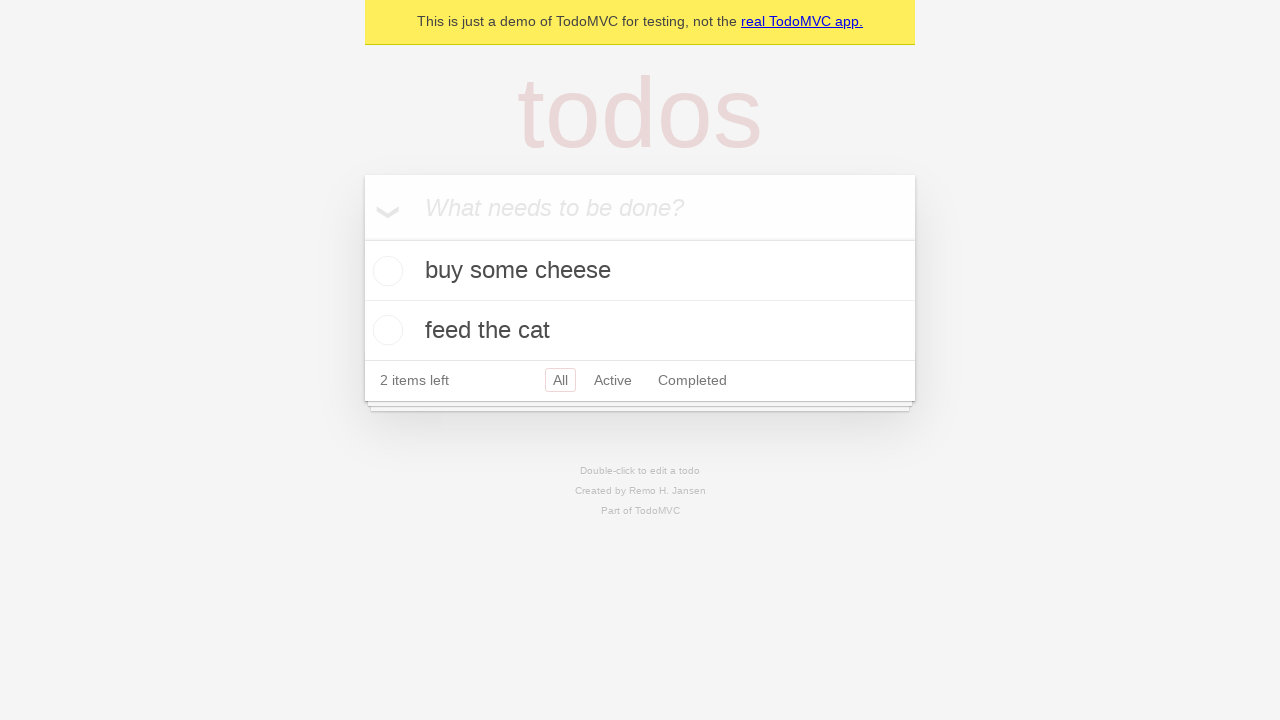

Filled todo input with 'book a doctors appointment' on internal:attr=[placeholder="What needs to be done?"i]
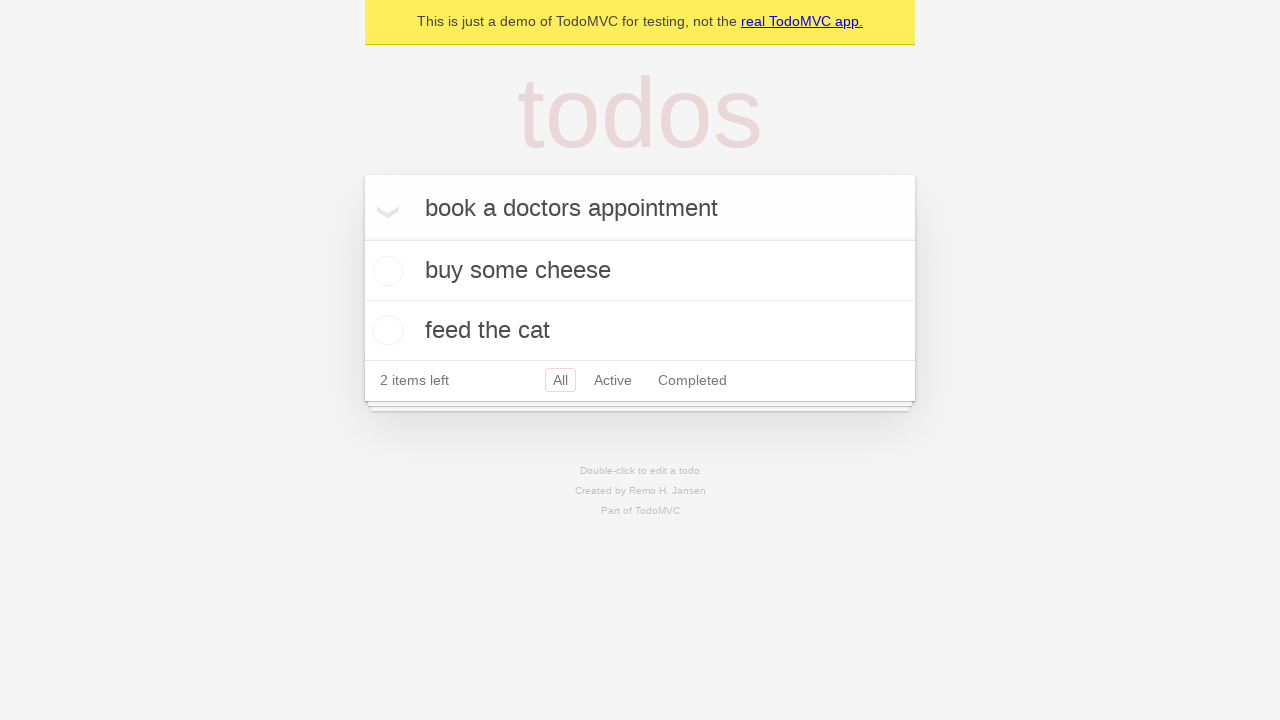

Pressed Enter to add 'book a doctors appointment' to the list on internal:attr=[placeholder="What needs to be done?"i]
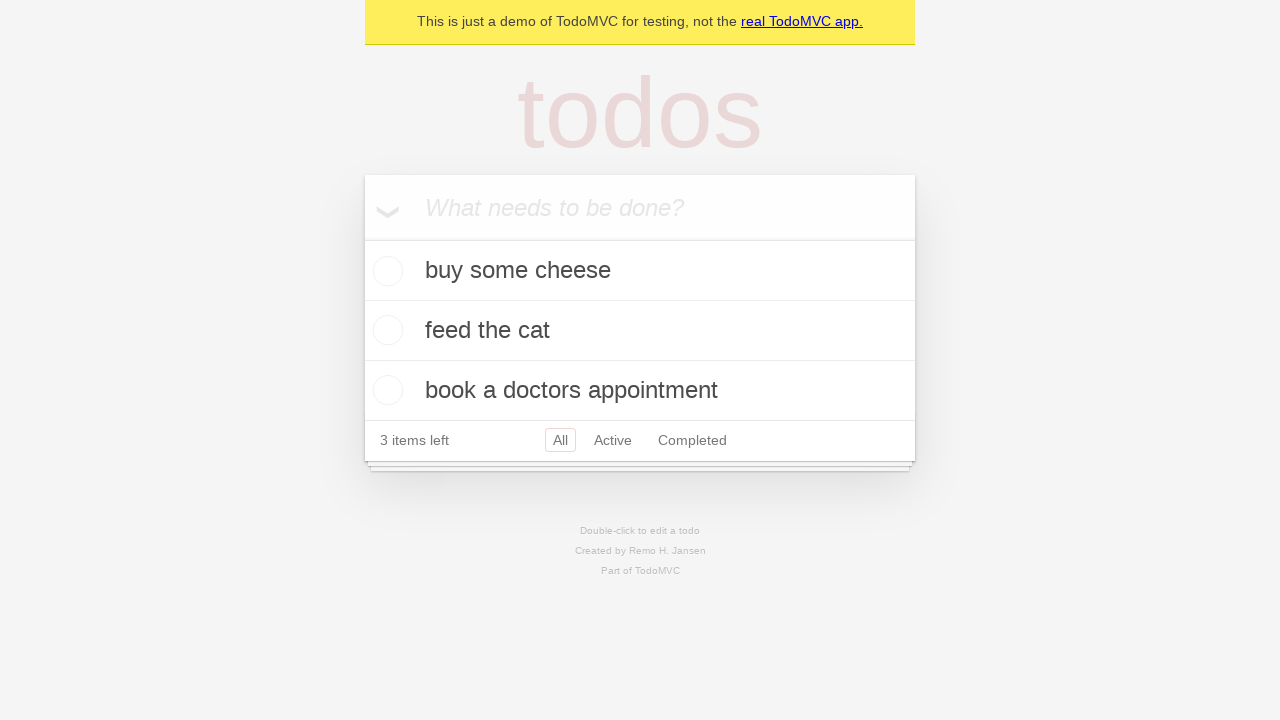

Waited for all 3 todo items to be added
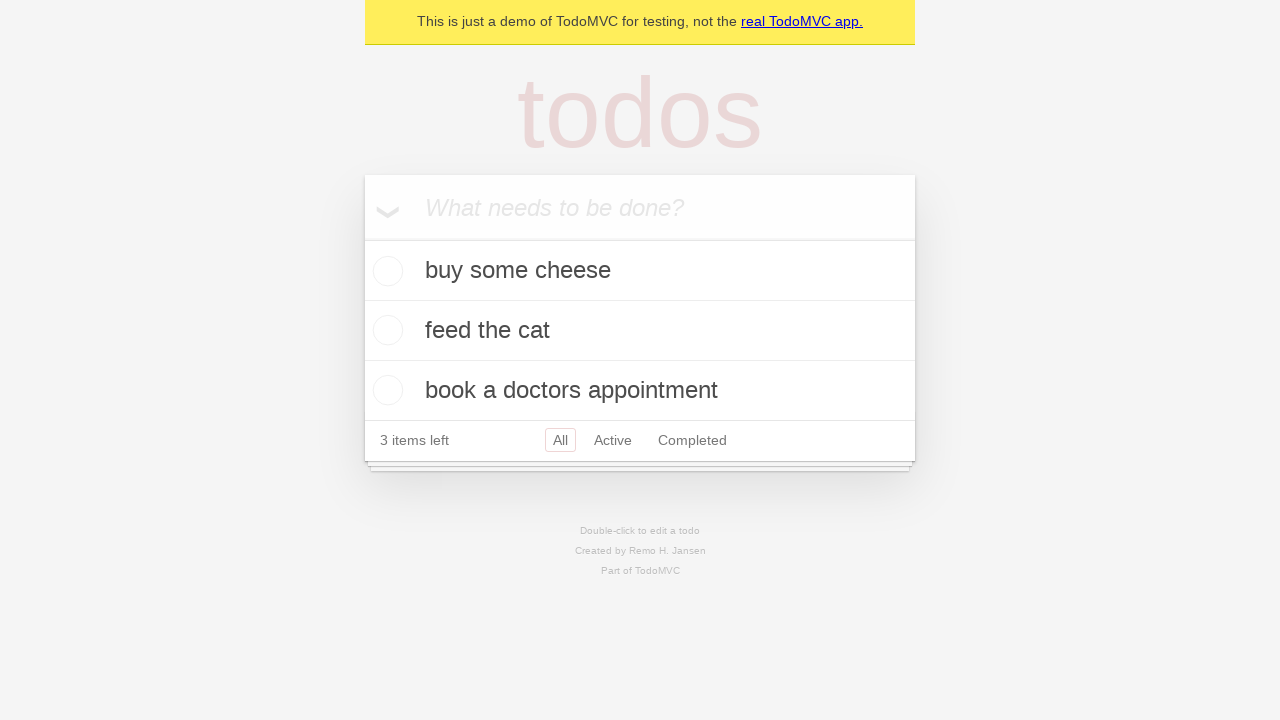

Retrieved the 'Mark all as complete' checkbox
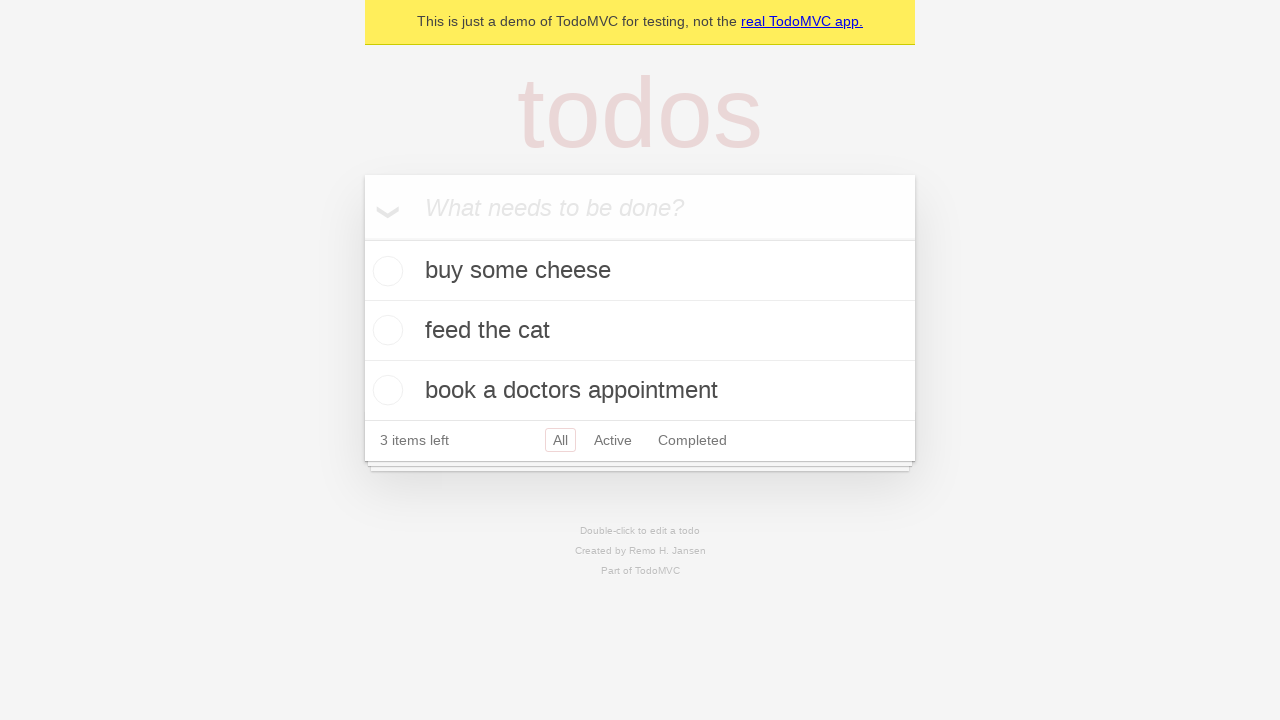

Checked the 'Mark all as complete' checkbox to mark all items as complete at (362, 238) on internal:label="Mark all as complete"i
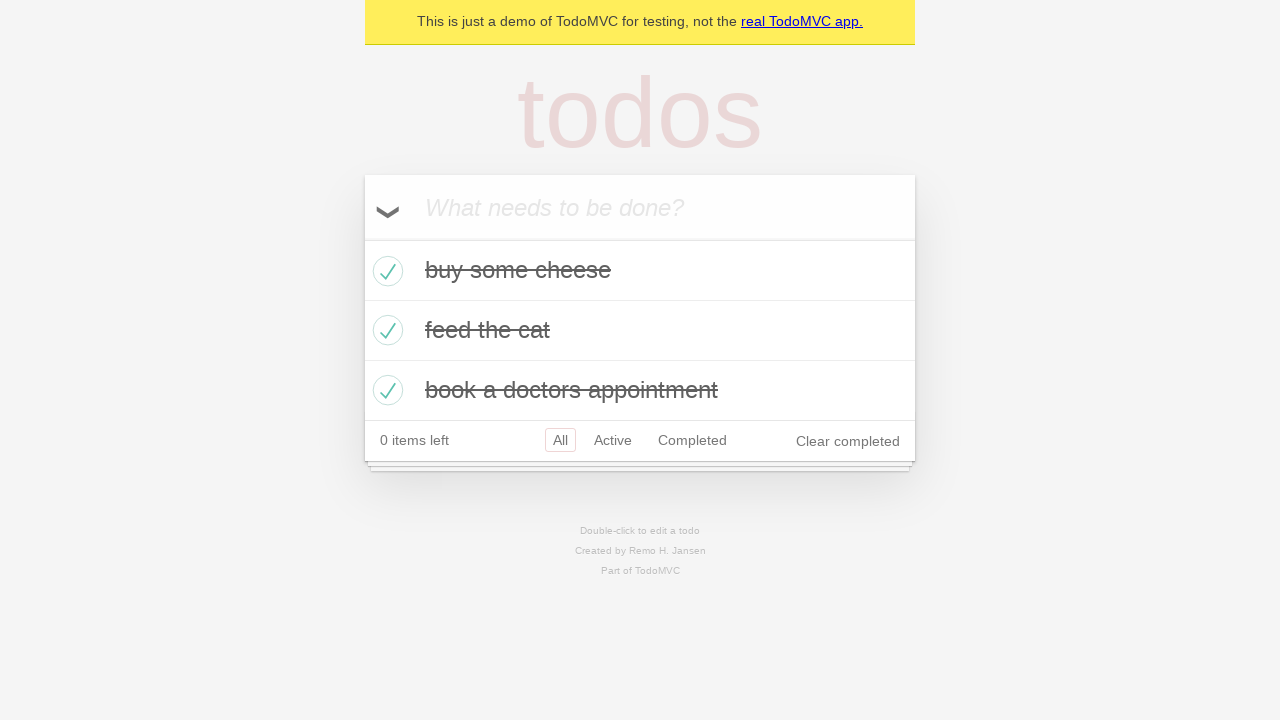

Unchecked the 'Mark all as complete' checkbox to clear the complete state of all items at (362, 238) on internal:label="Mark all as complete"i
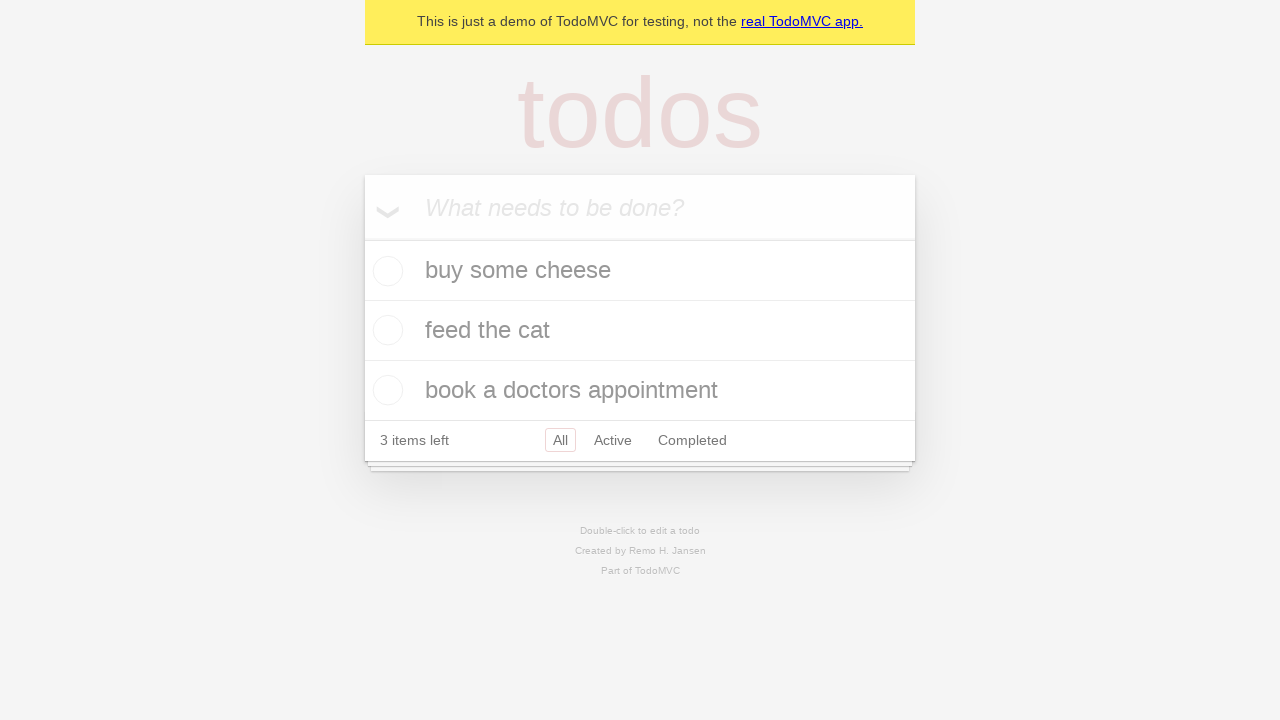

Verified all items are now in unchecked state (not completed)
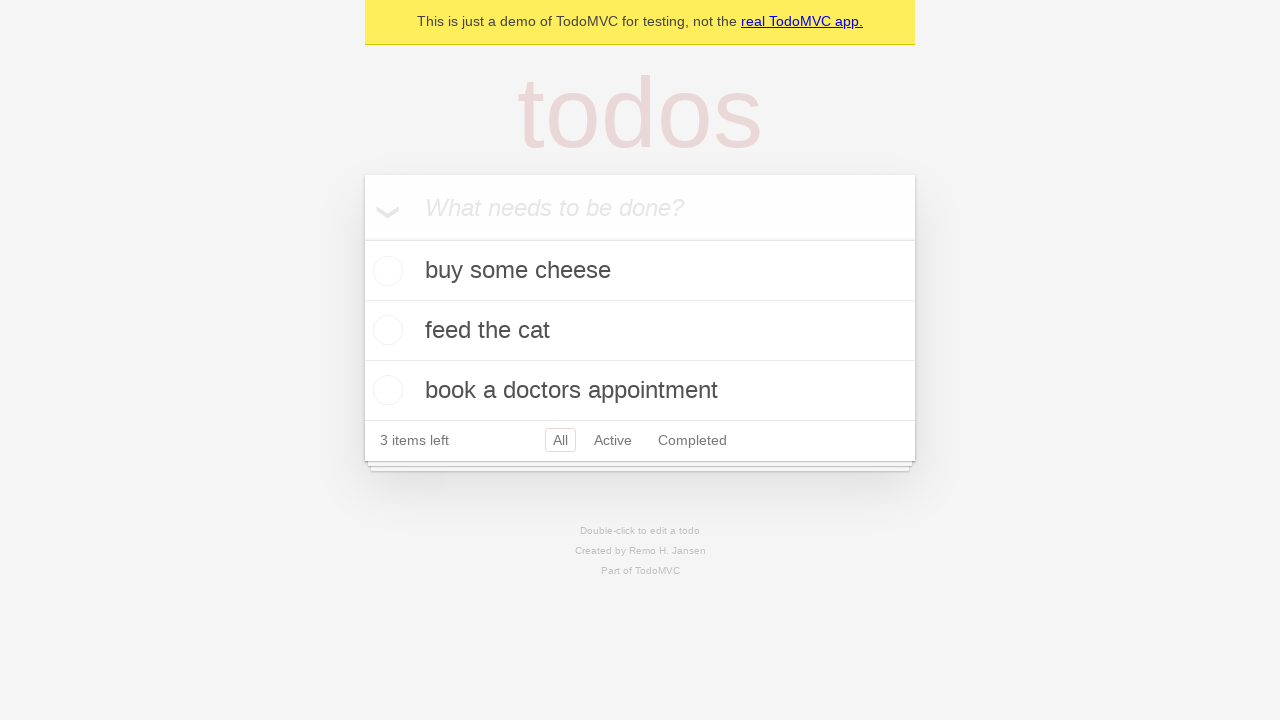

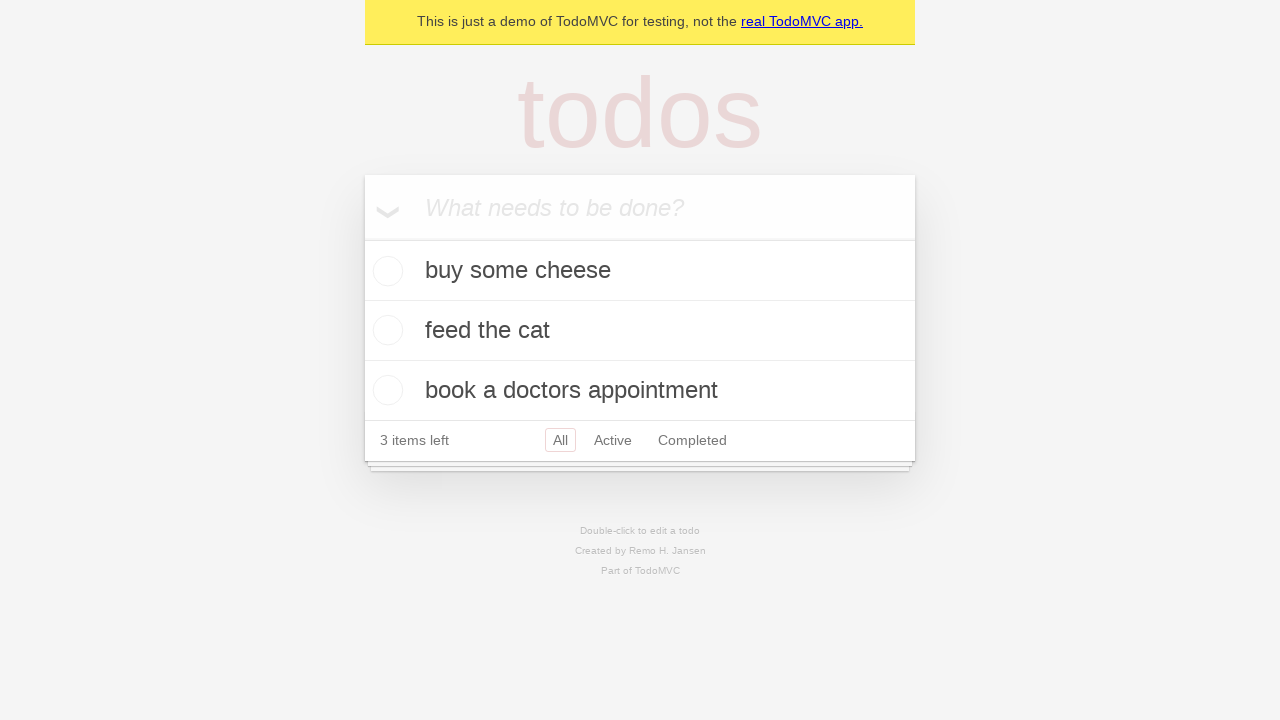